Tests the Python.org search functionality by performing two searches - first for "python" and then navigating back and searching for "anaconda".

Starting URL: https://www.python.org/

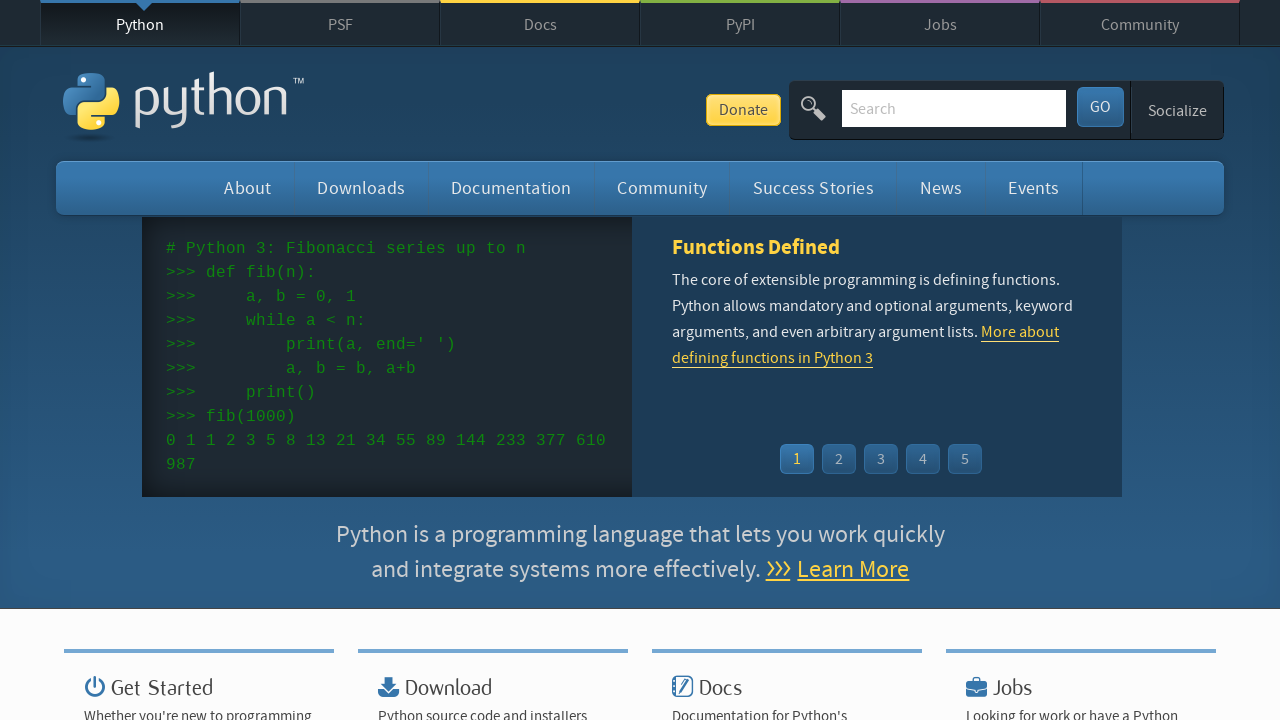

Clicked on the search field at (954, 108) on #id-search-field
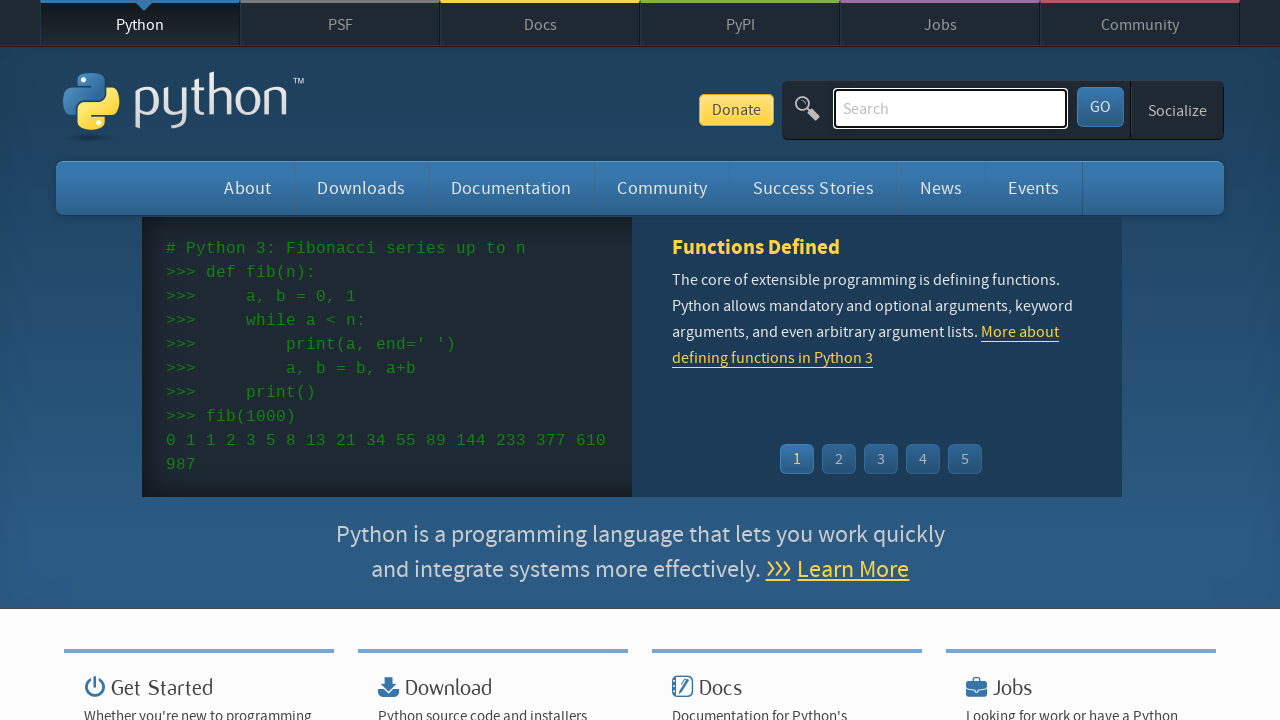

Filled search field with 'python' on #id-search-field
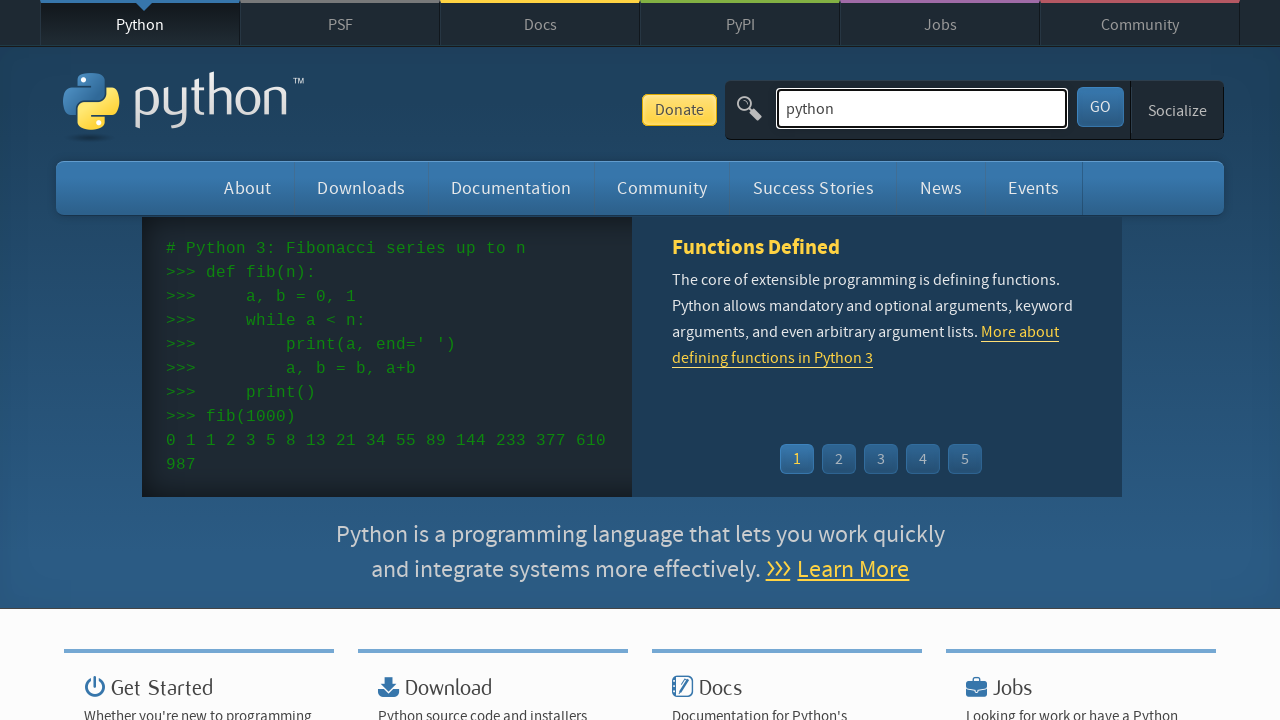

Pressed Enter to submit the search for 'python' on #id-search-field
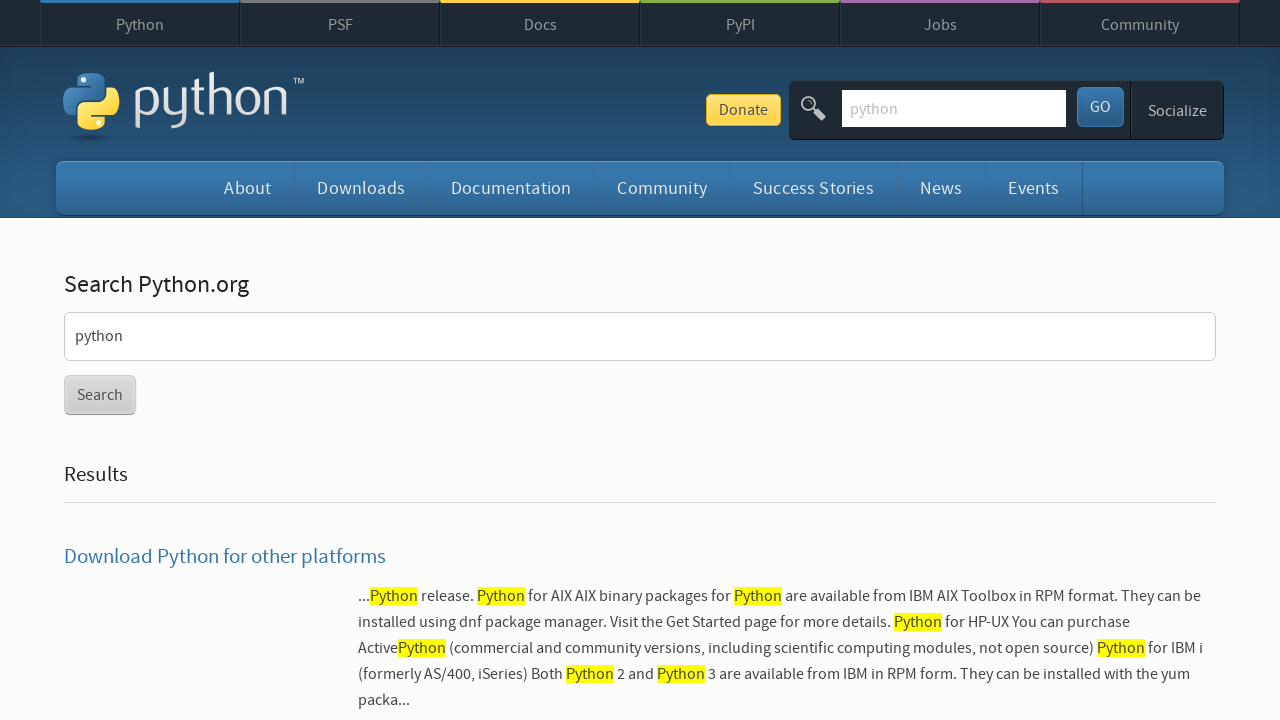

Search results for 'python' loaded
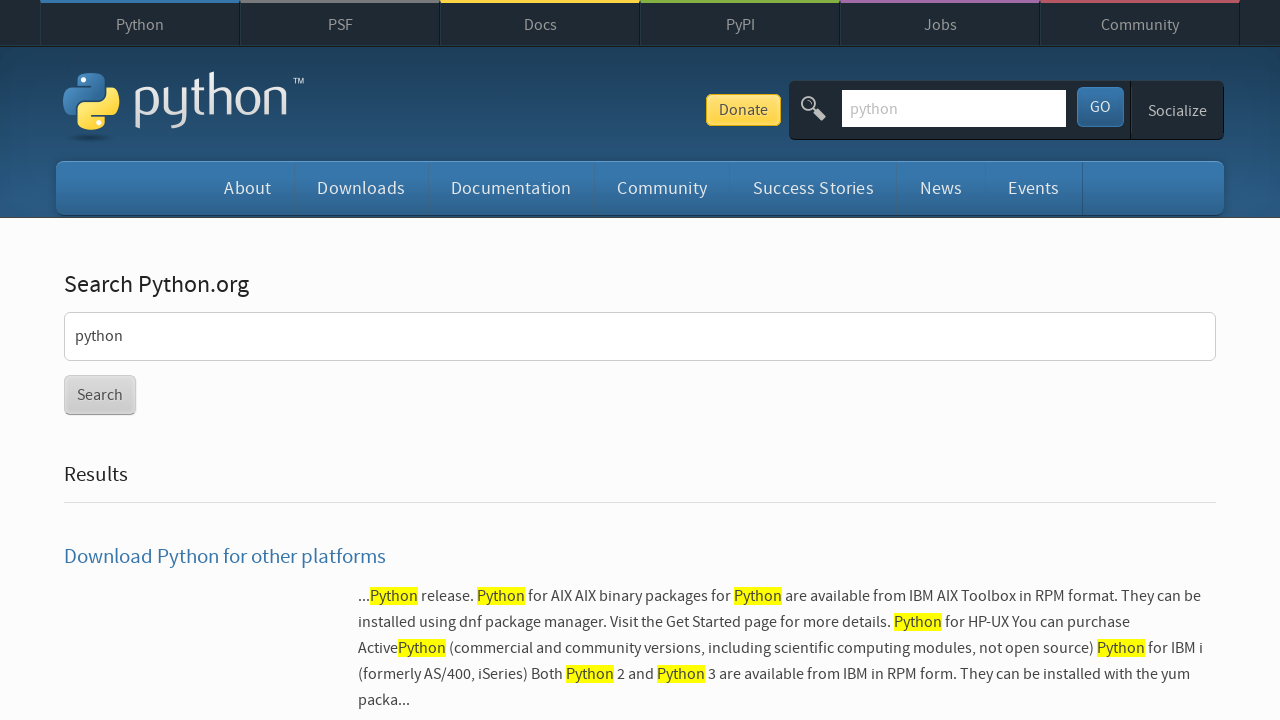

Navigated back to the homepage
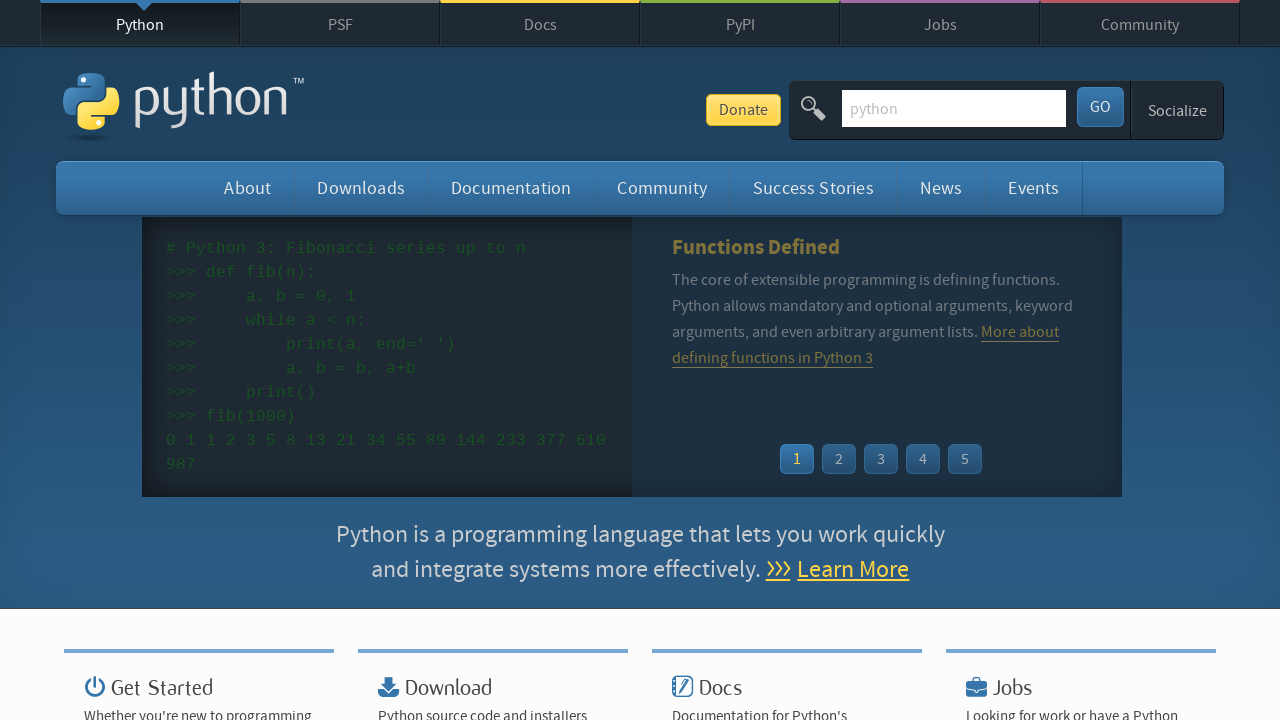

Filled search field with 'anaconda' on #id-search-field
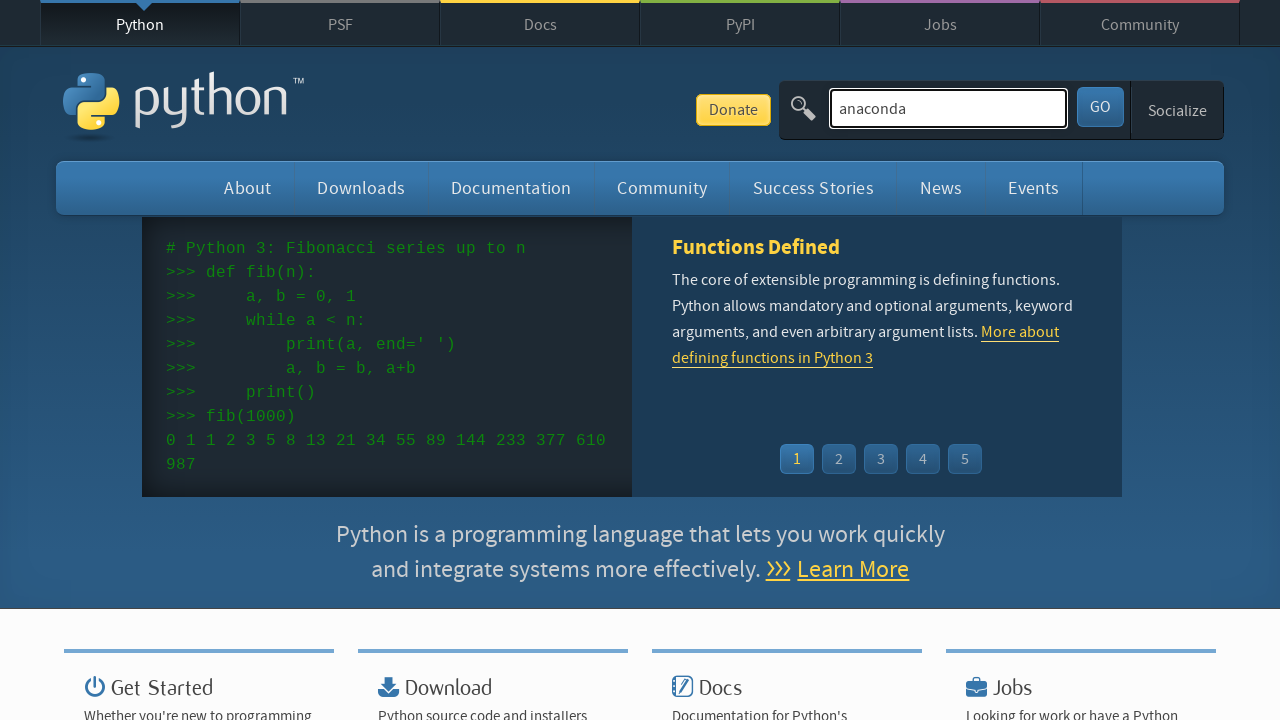

Pressed Enter to submit the search for 'anaconda' on #id-search-field
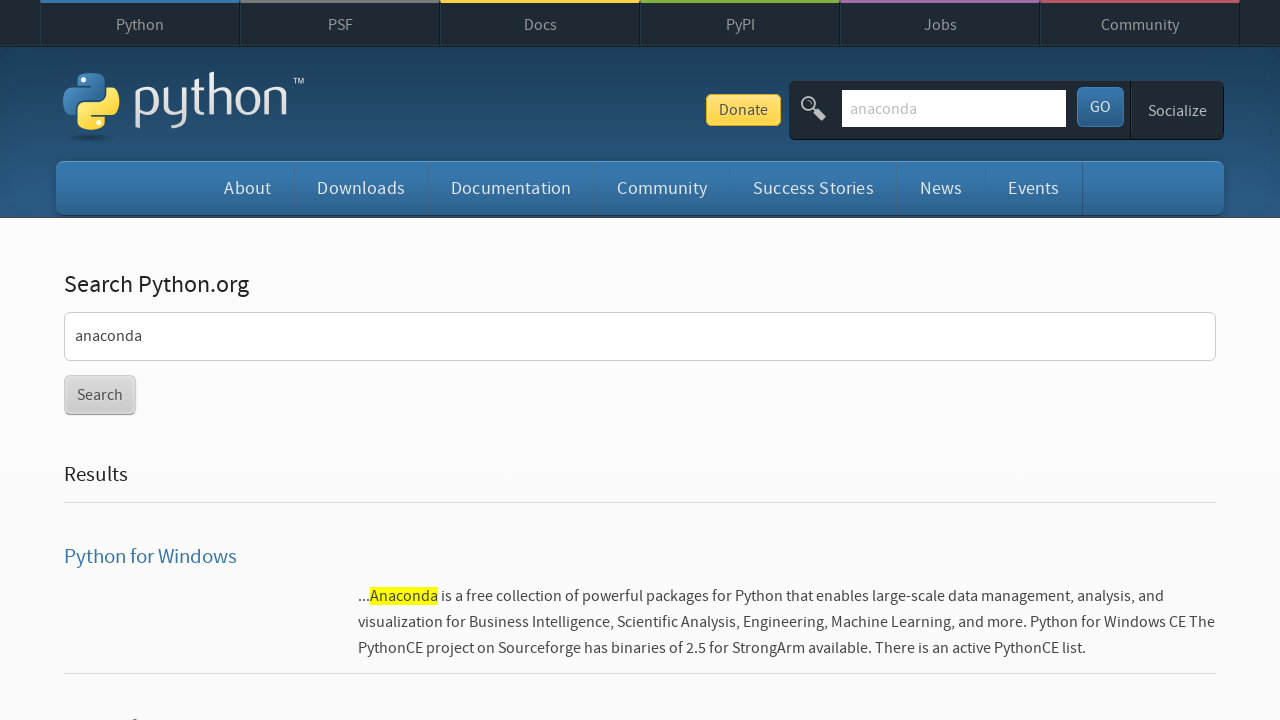

Search results for 'anaconda' loaded
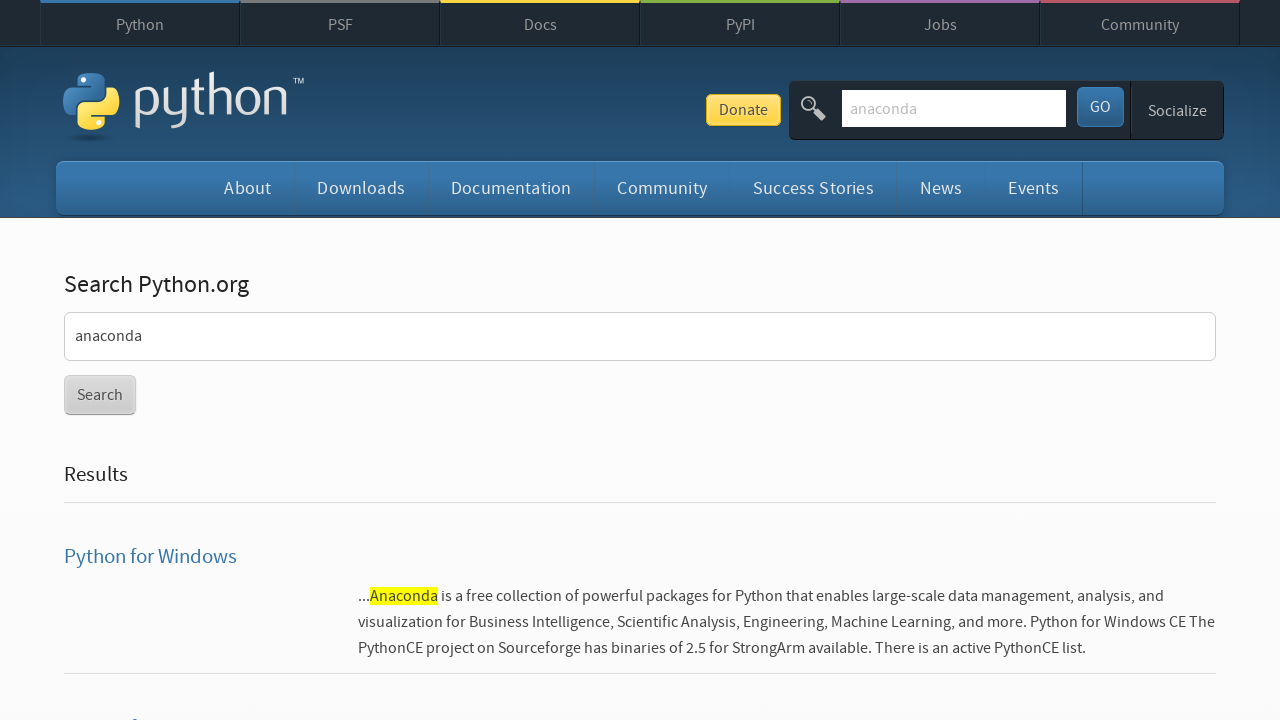

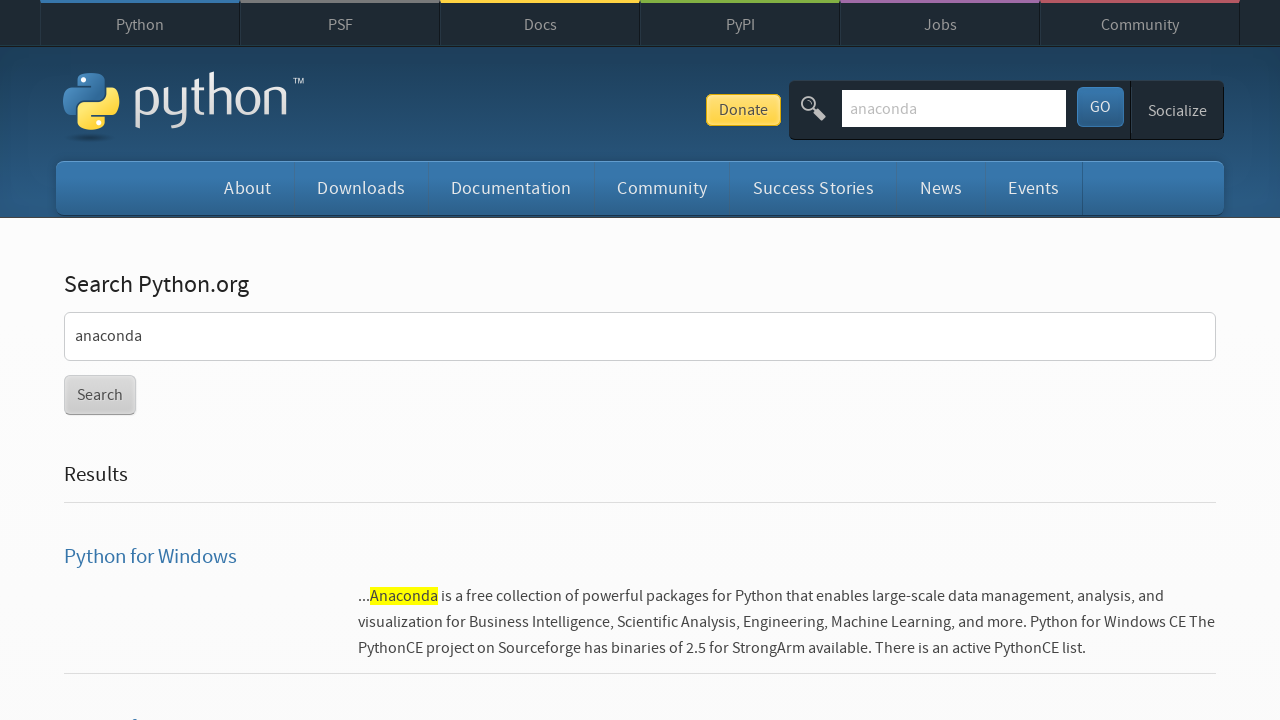